Tests radio button interactions by clicking to select different options

Starting URL: https://bonigarcia.dev/selenium-webdriver-java/web-form.html

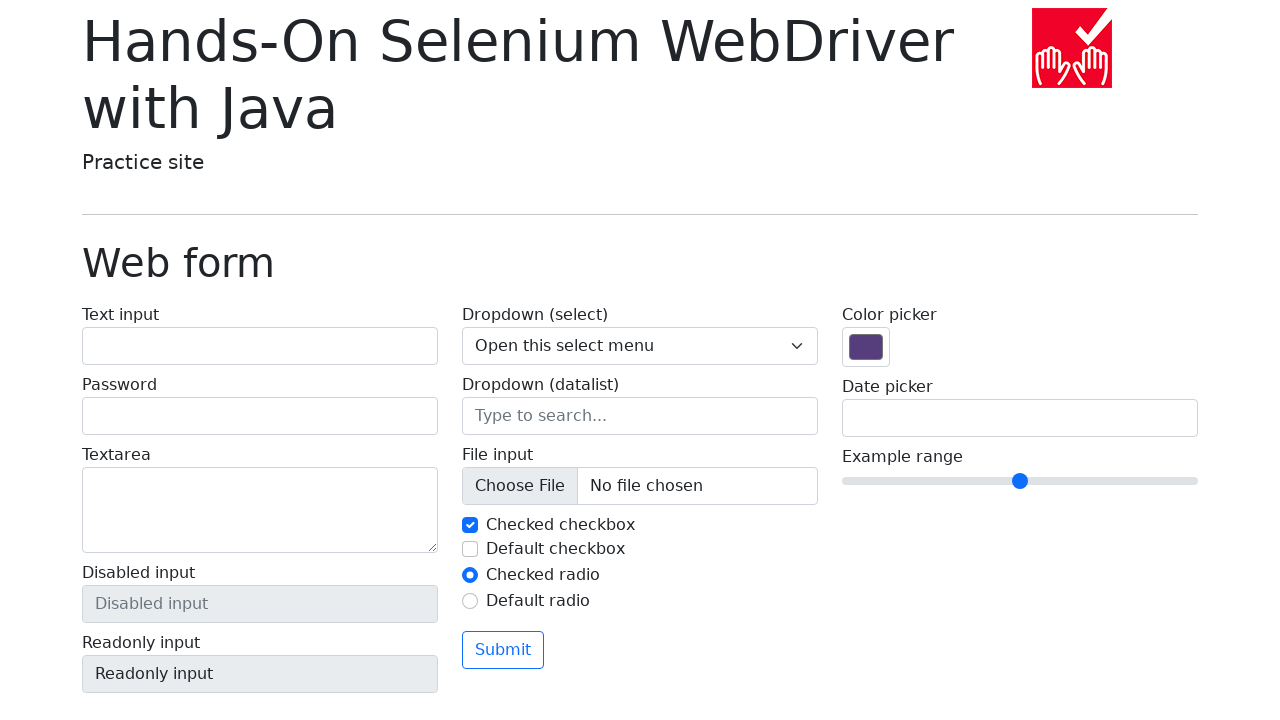

Navigated to web form page
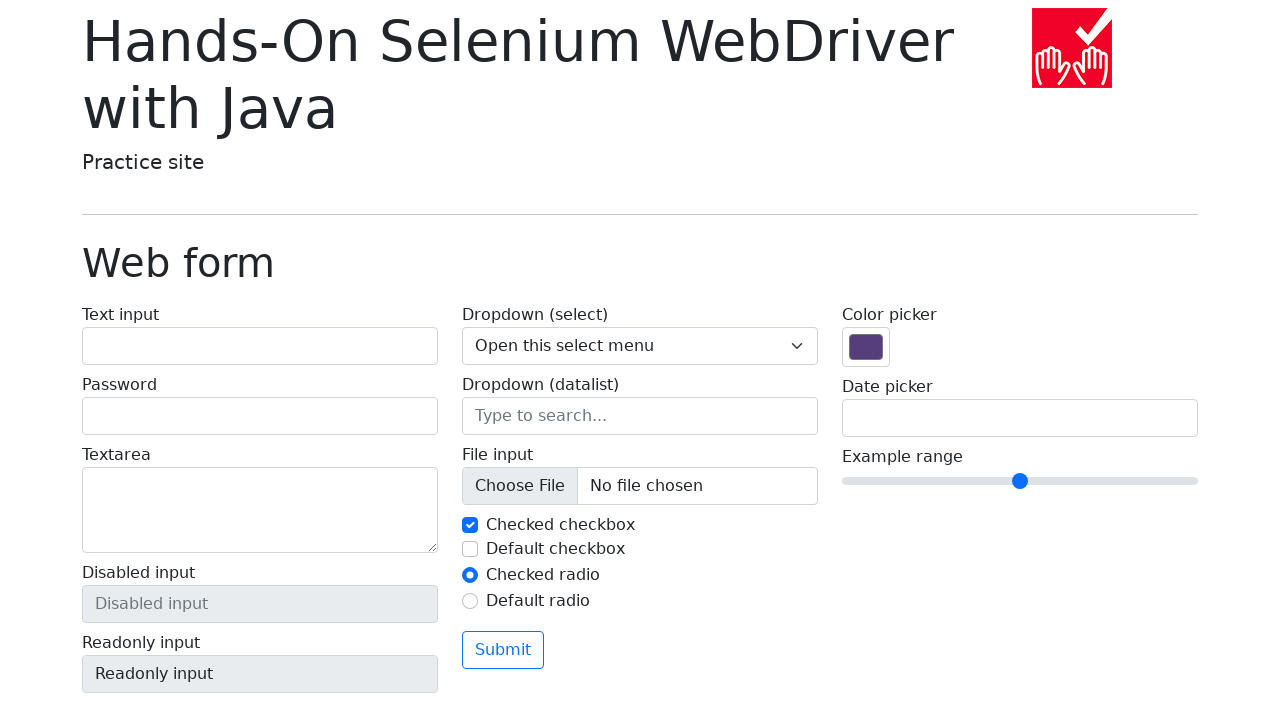

Located first radio button element
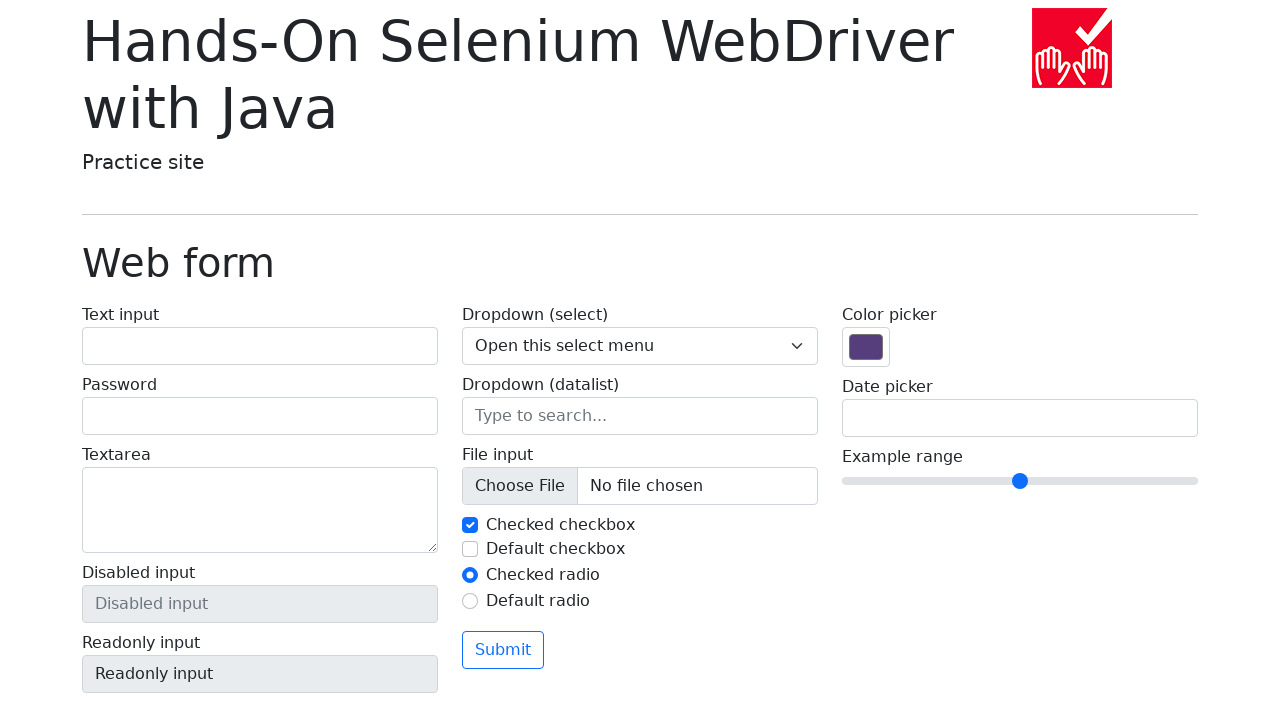

Located second radio button element
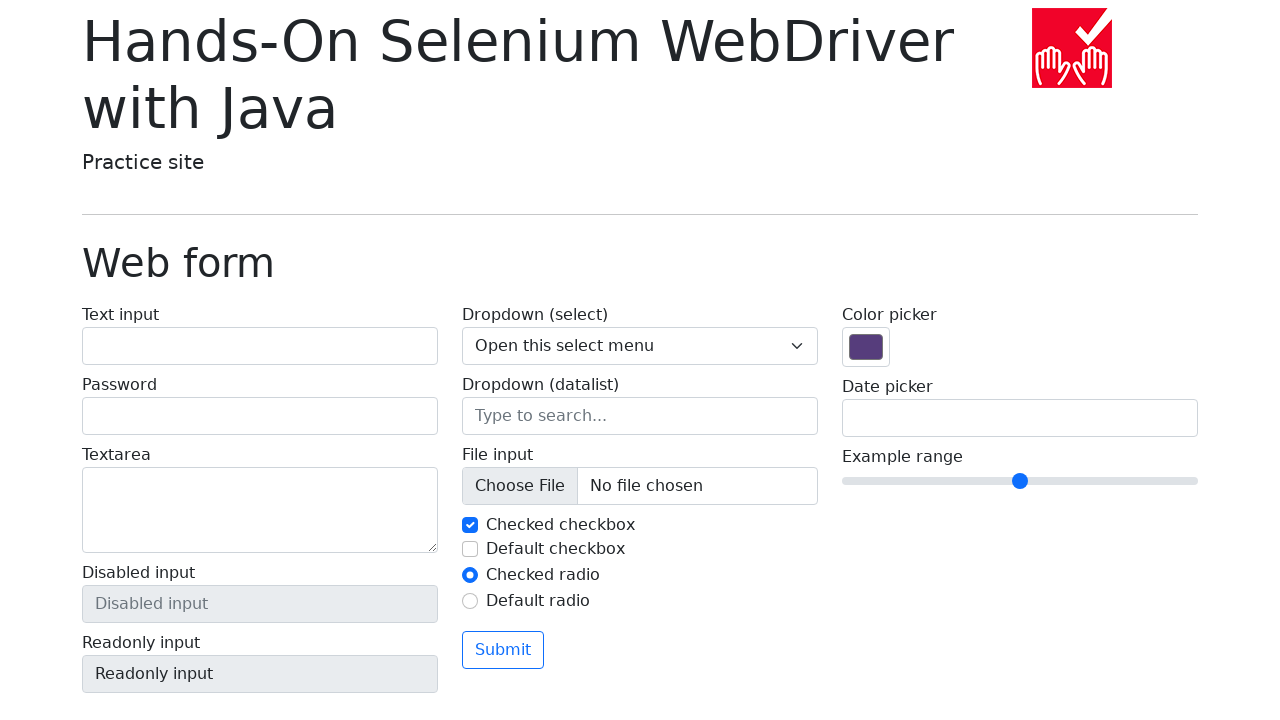

Verified first radio button is selected by default
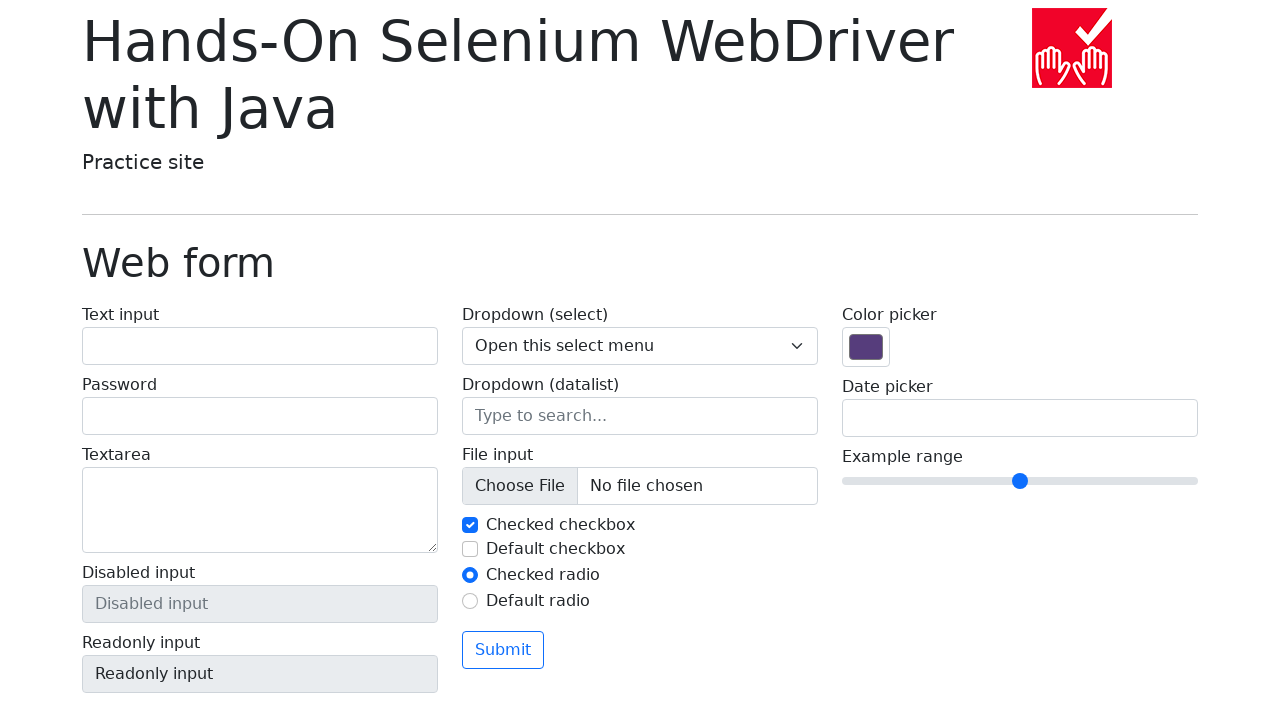

Clicked second radio button to select it at (470, 601) on input#my-radio-2
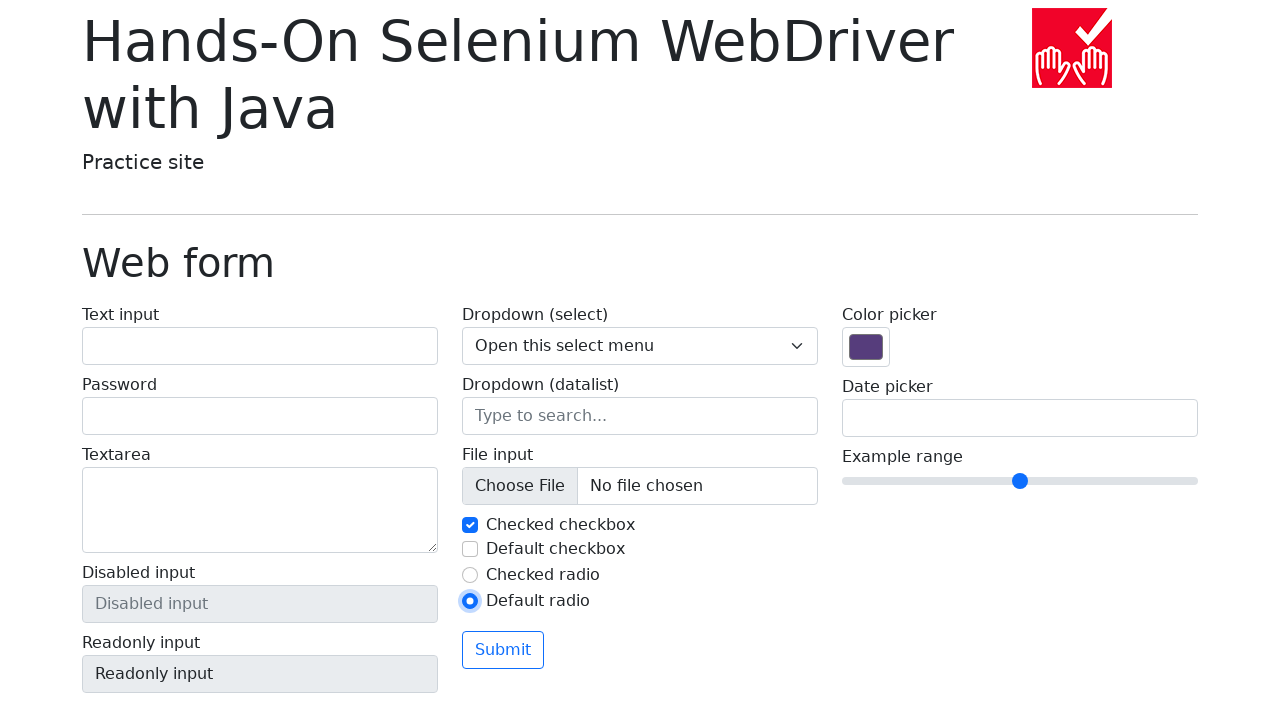

Verified second radio button is now checked
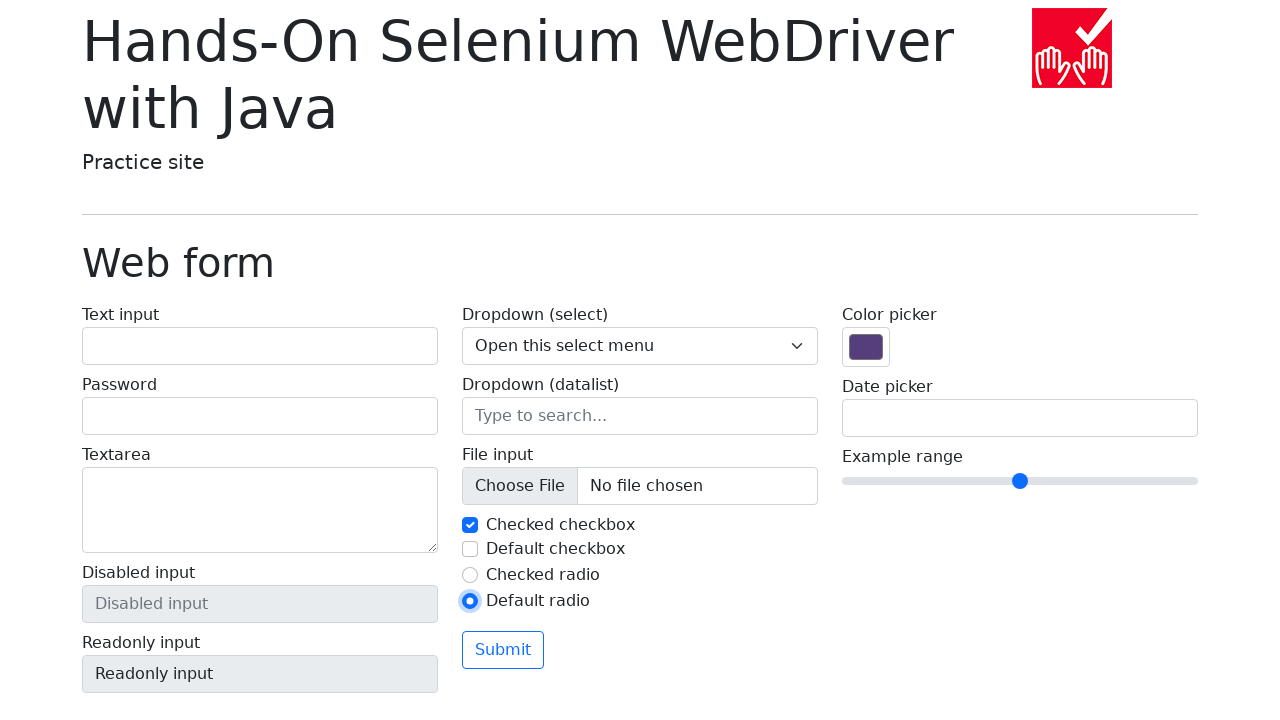

Verified first radio button is no longer checked
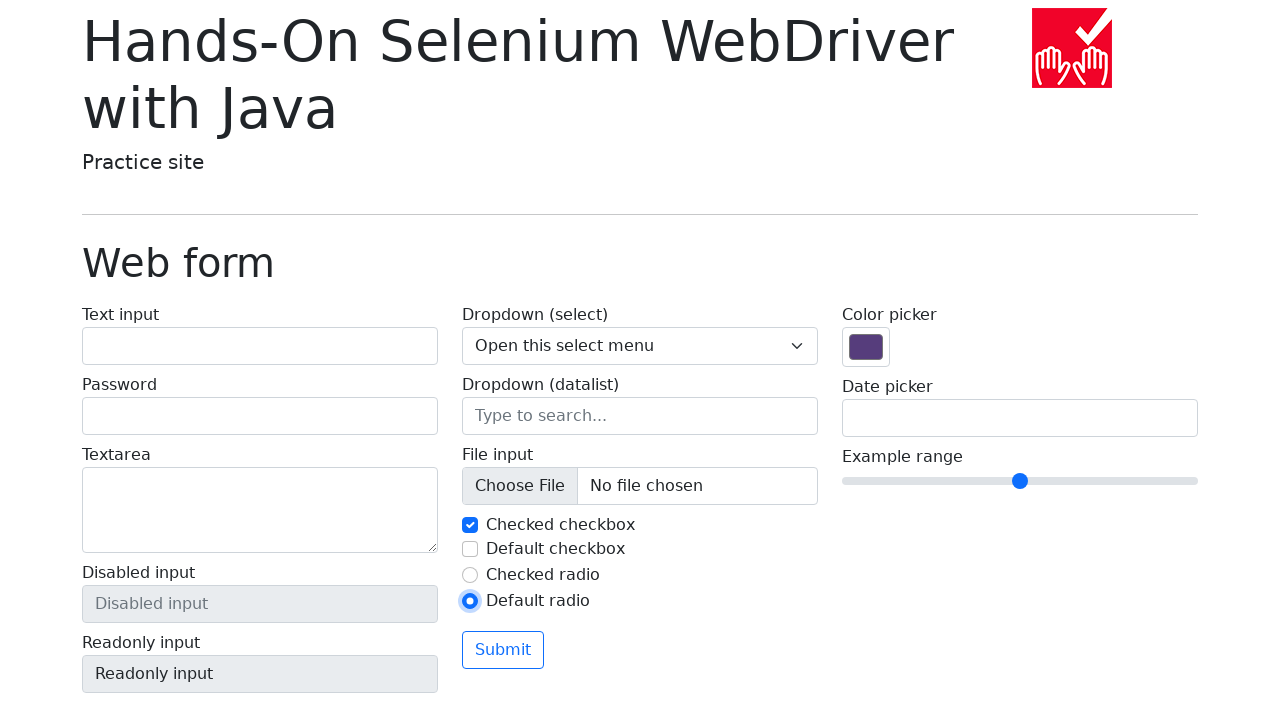

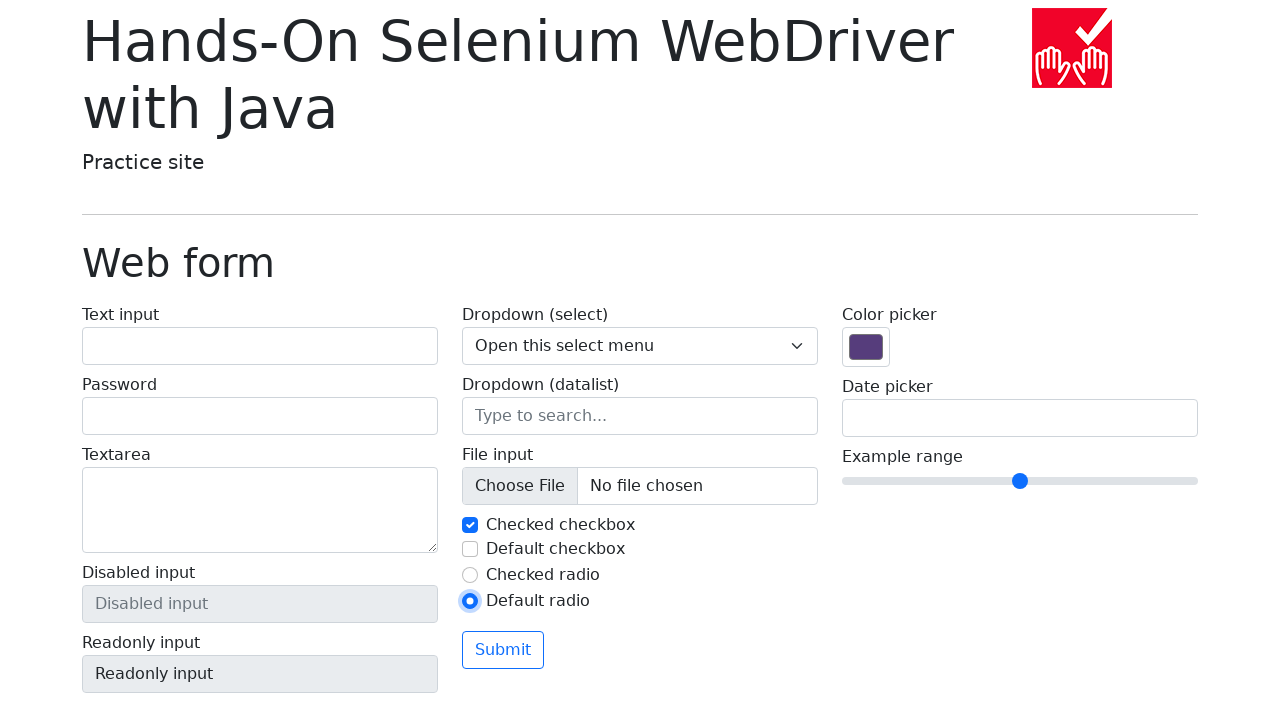